Navigates to Coinglass Liquidation Heatmap page, waits for the chart to render, and clicks a button containing an SVG icon (screenshot/capture button).

Starting URL: https://www.coinglass.com/vi/pro/futures/LiquidationHeatMap

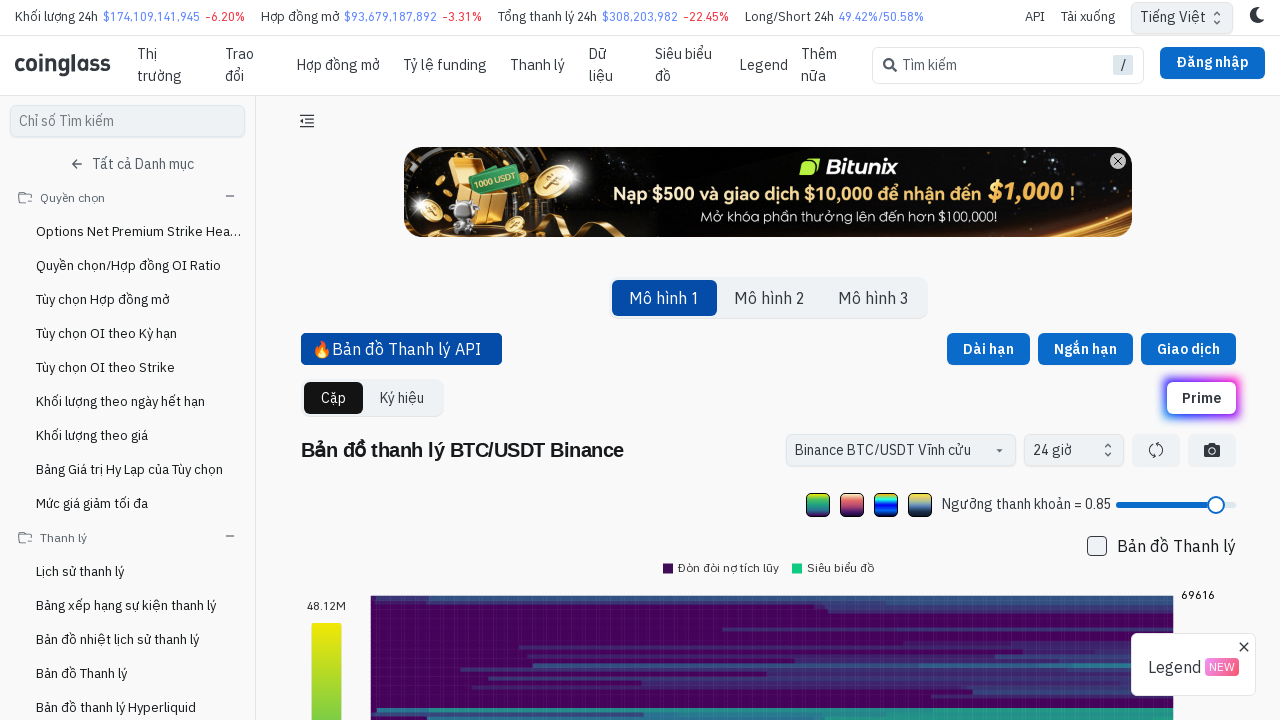

Waited 8 seconds for the Liquidation Heatmap chart to fully render
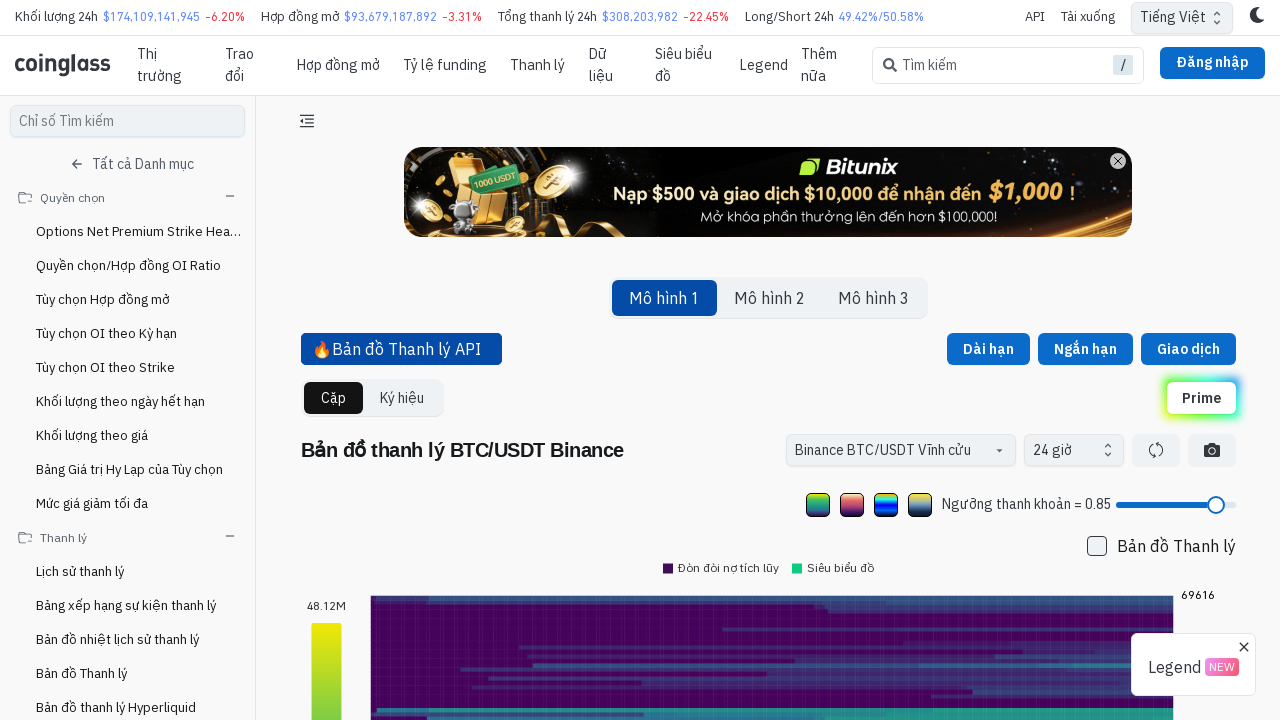

Clicked button with SVG icon (screenshot/capture button) at index 2 at (306, 121) on div button >> nth=2
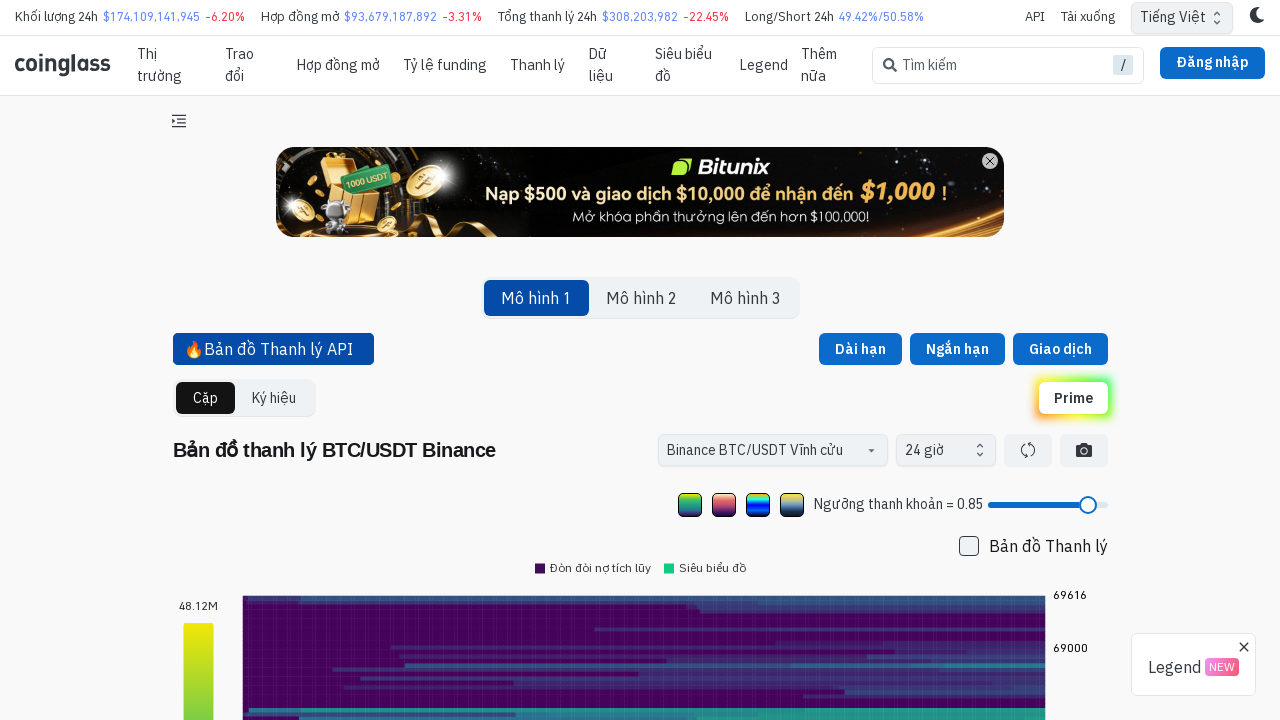

Waited 5 seconds for content to render after clicking the screenshot button
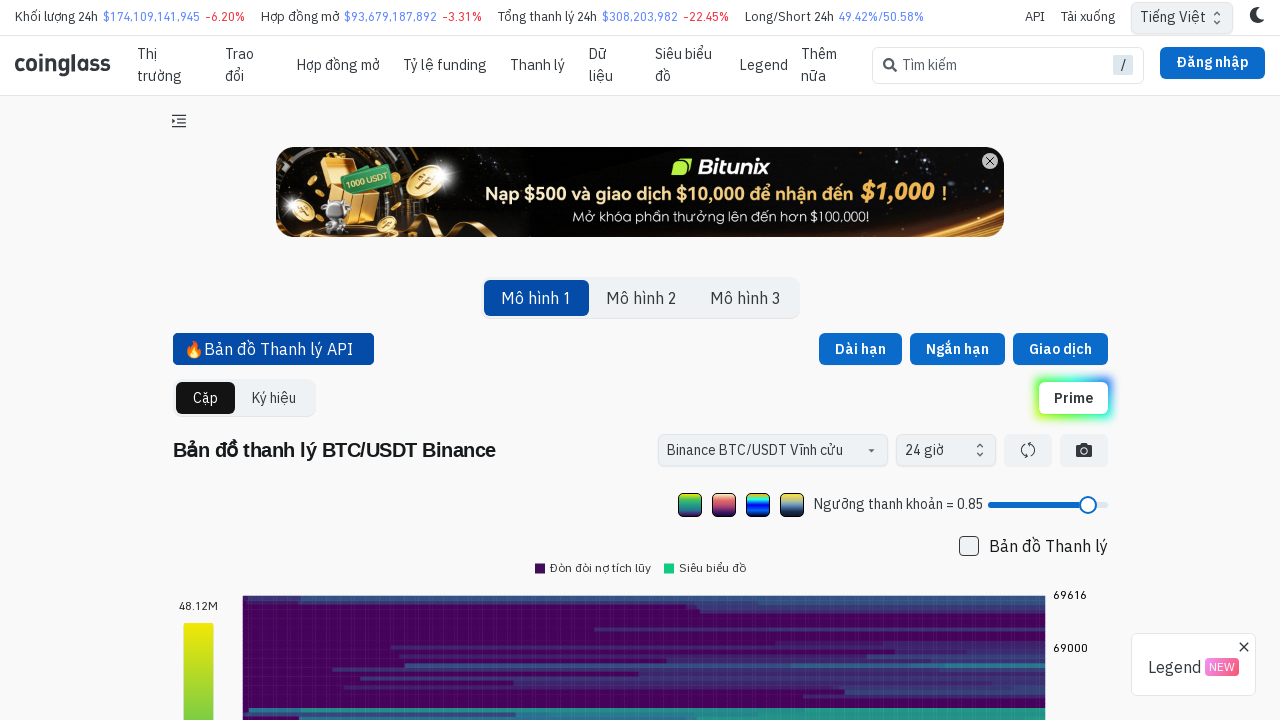

Verified that an image element is present on the page
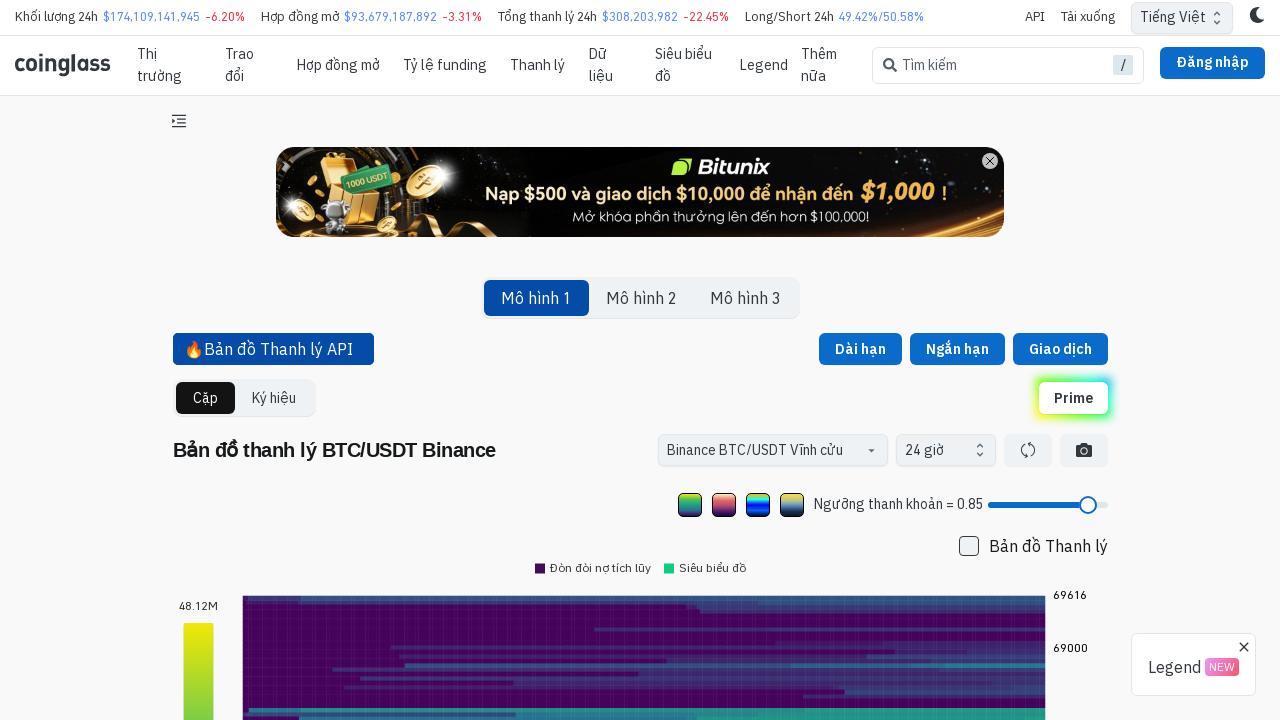

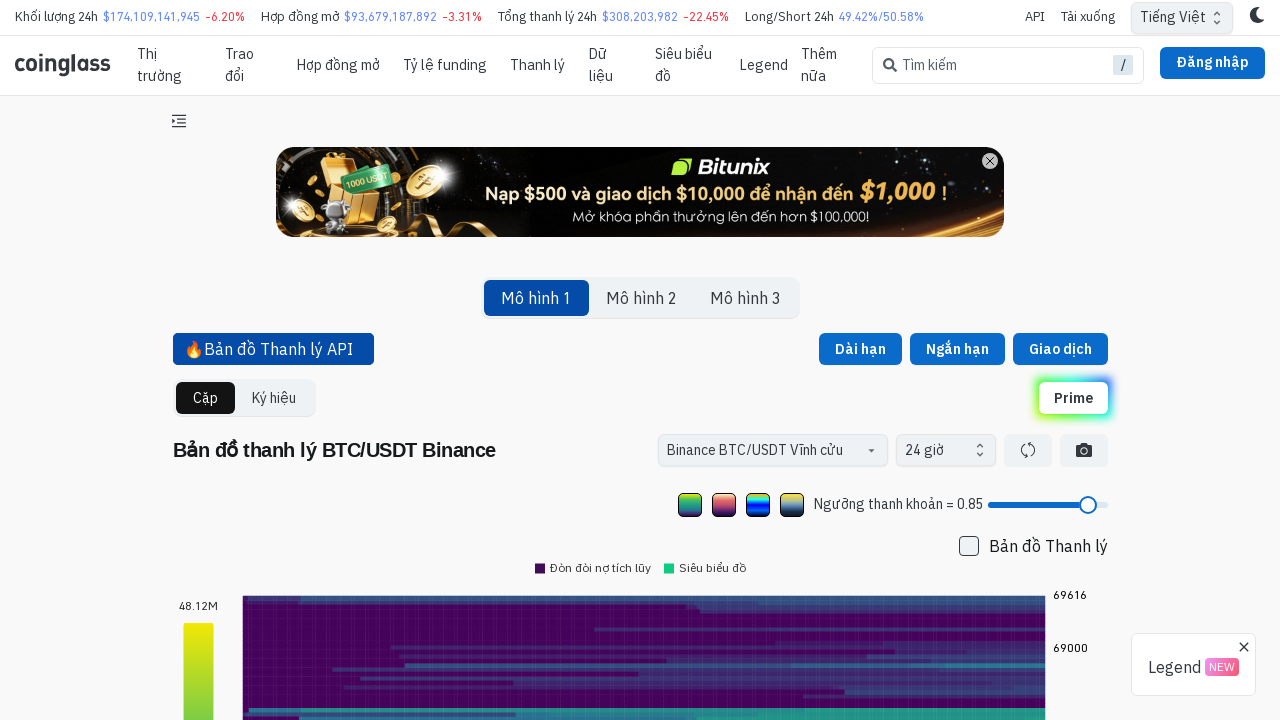